Tests calculator subtraction operation by entering two numbers, selecting the subtraction operator, and verifying the result

Starting URL: https://juliemr.github.io/protractor-demo/

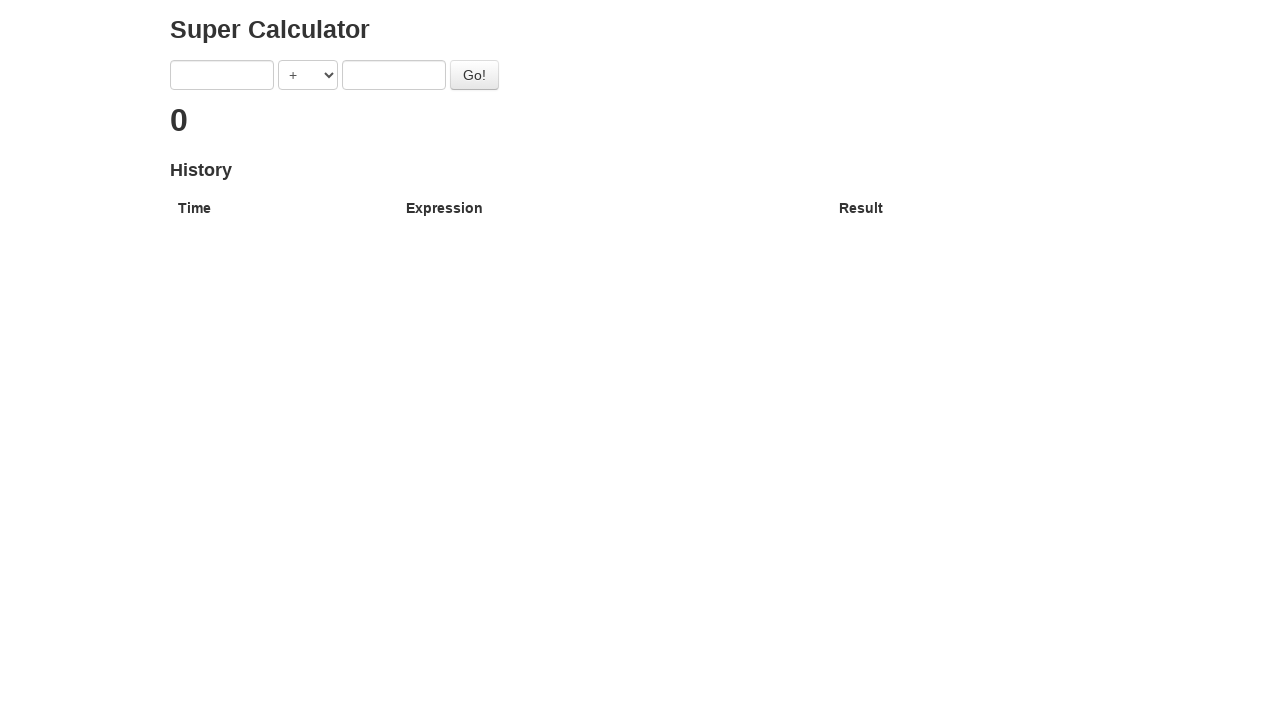

Cleared first input field on xpath=/html/body/div/div/form/input[1]
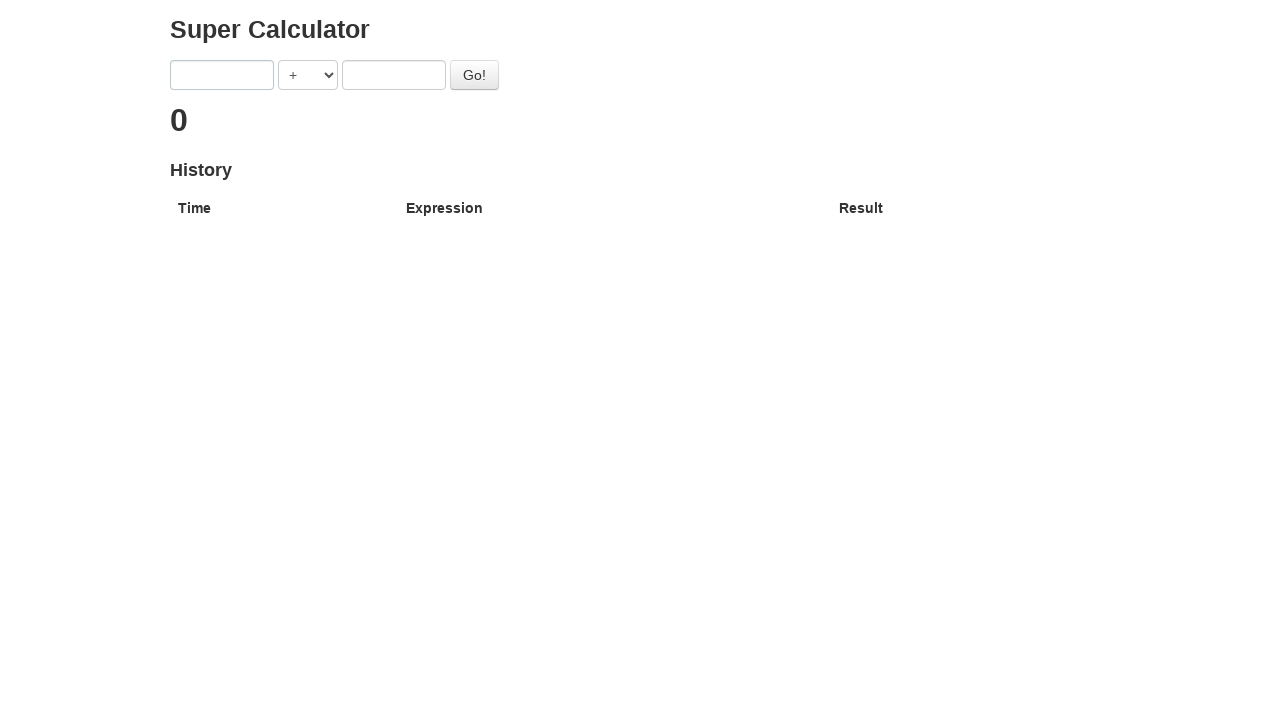

Entered first number '10' in input field on xpath=/html/body/div/div/form/input[1]
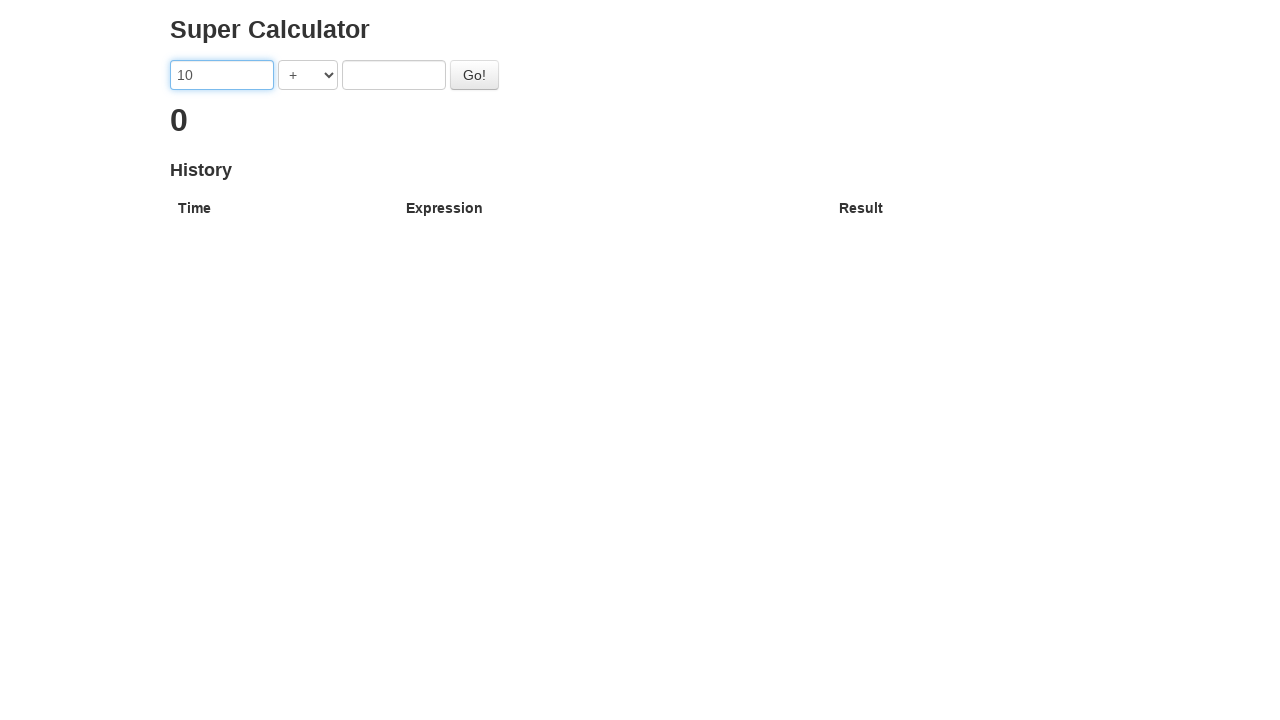

Selected subtraction operator '-' from dropdown on xpath=/html/body/div/div/form/select
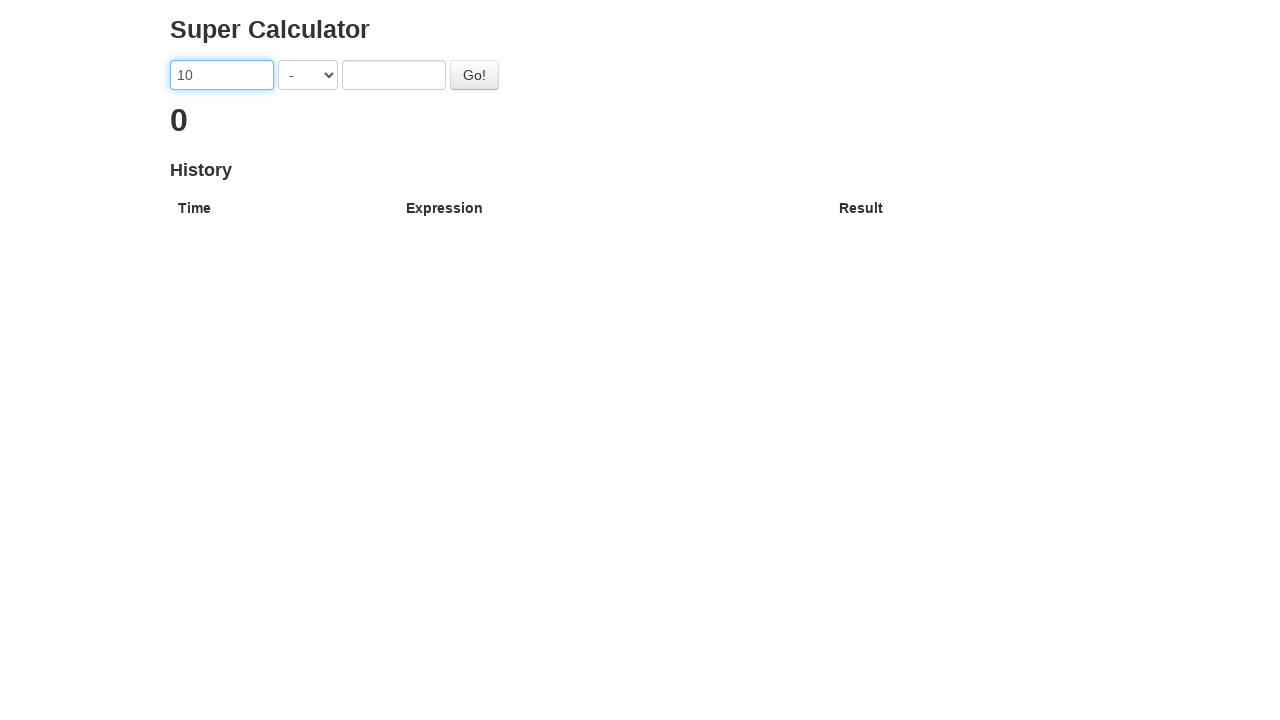

Cleared second input field on xpath=/html/body/div/div/form/input[2]
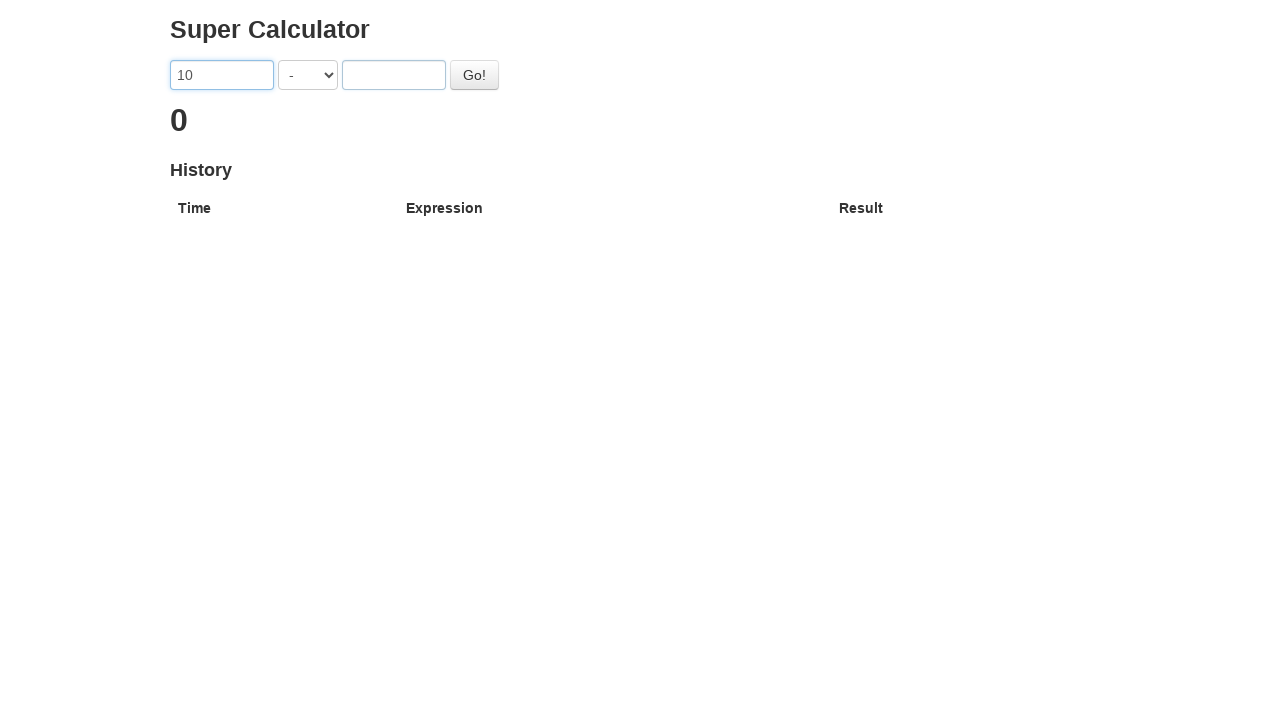

Entered second number '7' in input field on xpath=/html/body/div/div/form/input[2]
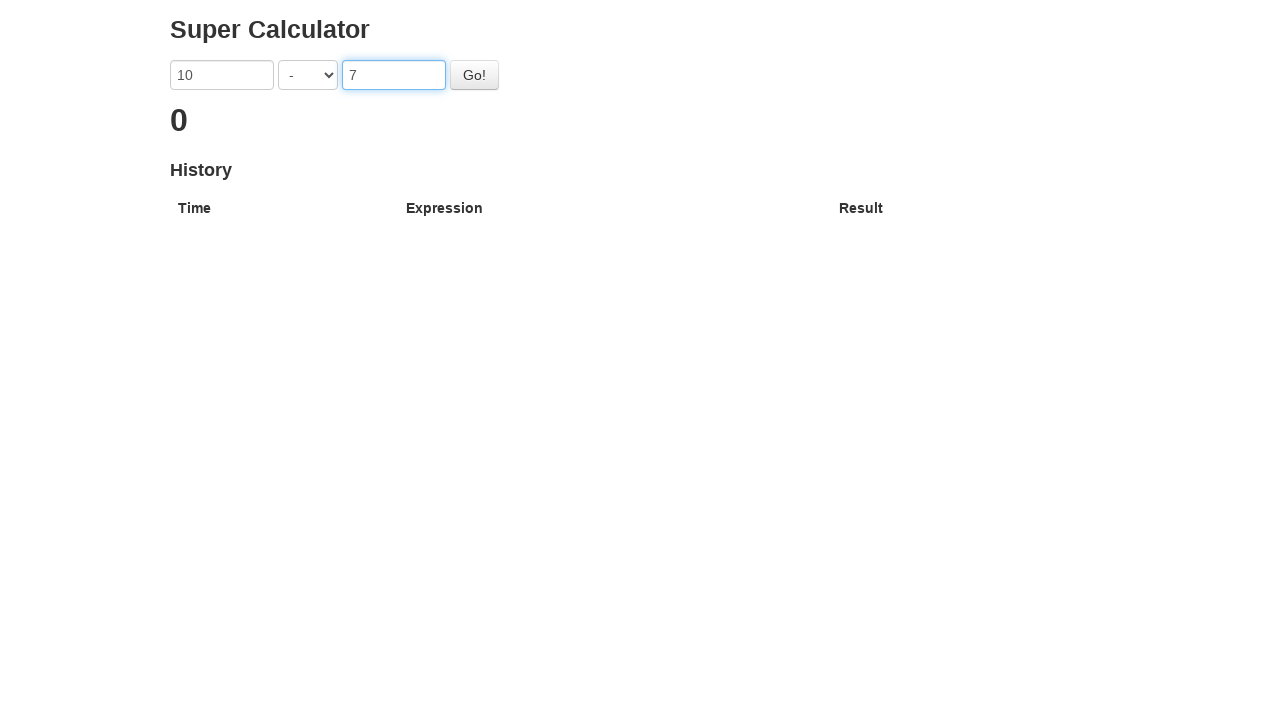

Clicked calculate button to perform subtraction at (474, 75) on #gobutton
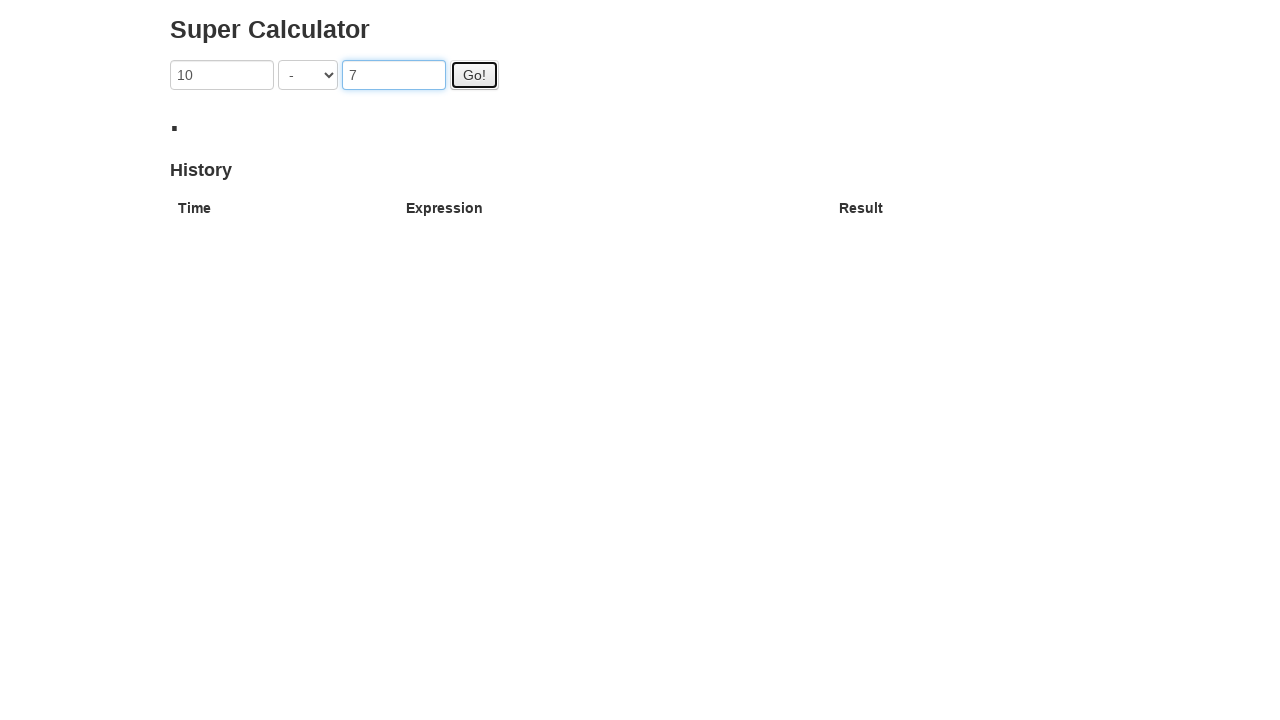

Waited for result to appear
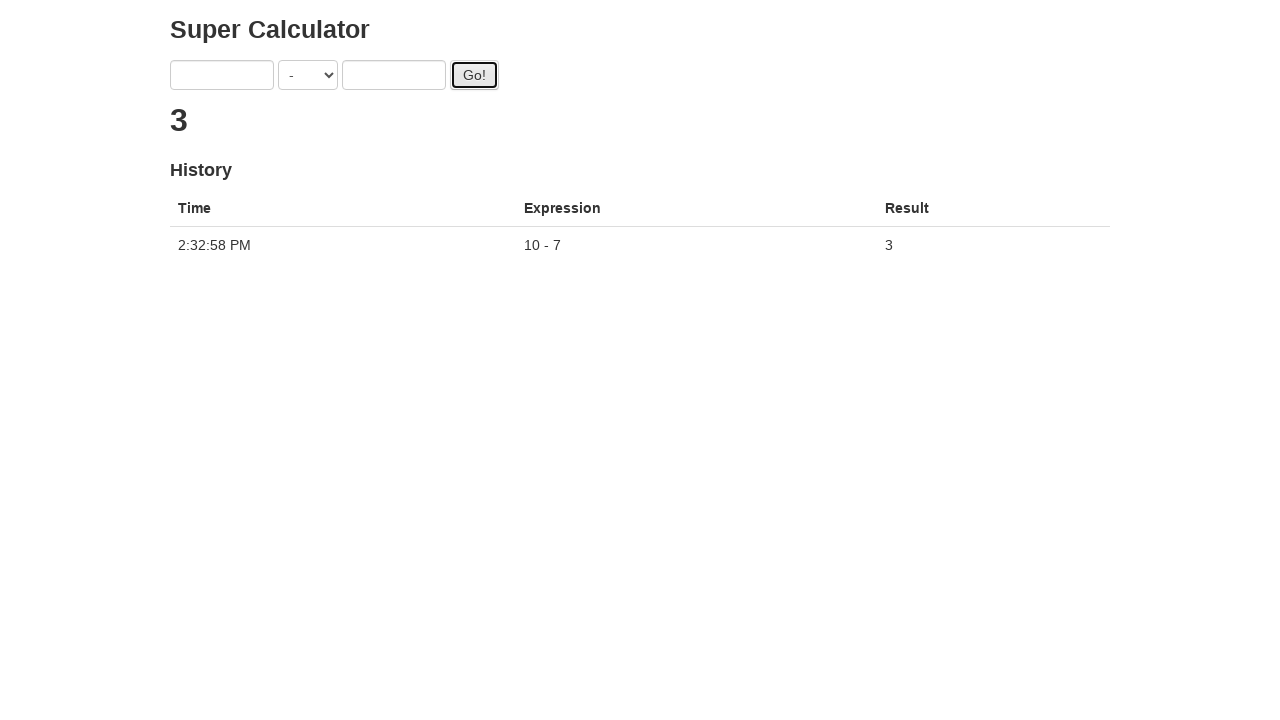

Retrieved result text: '3'
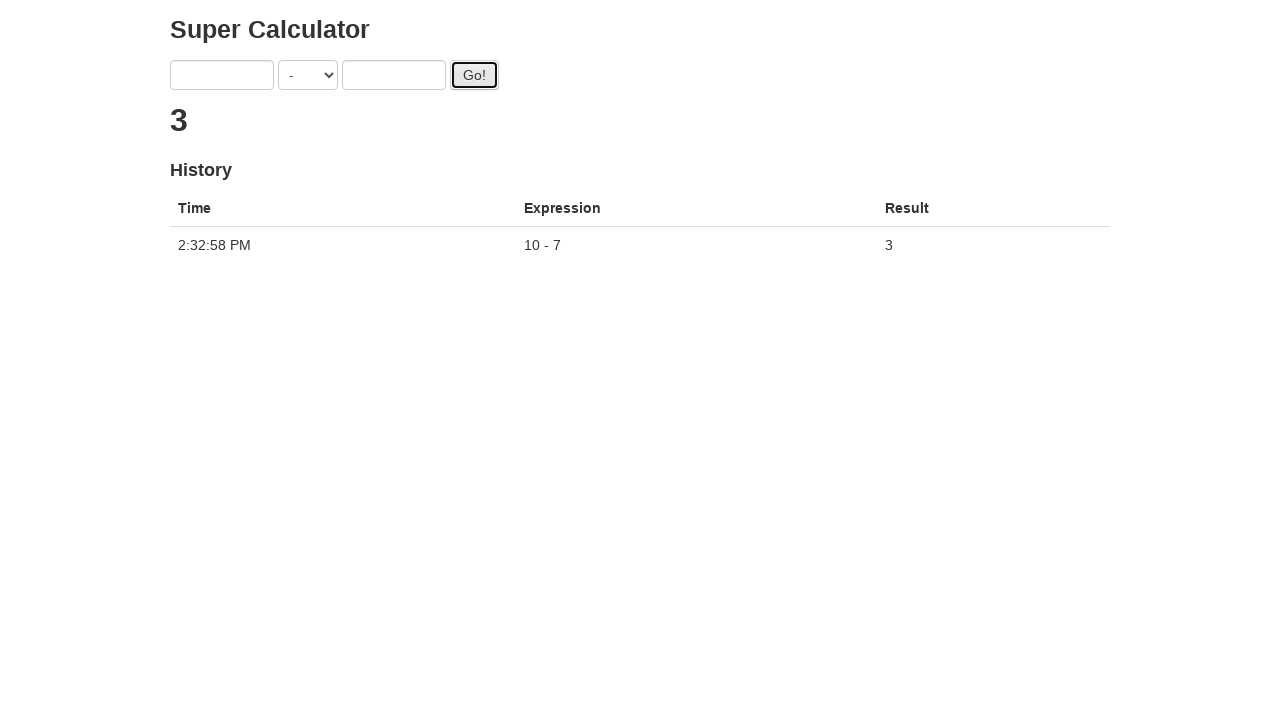

Verified subtraction result is correct (10 - 7 = 3)
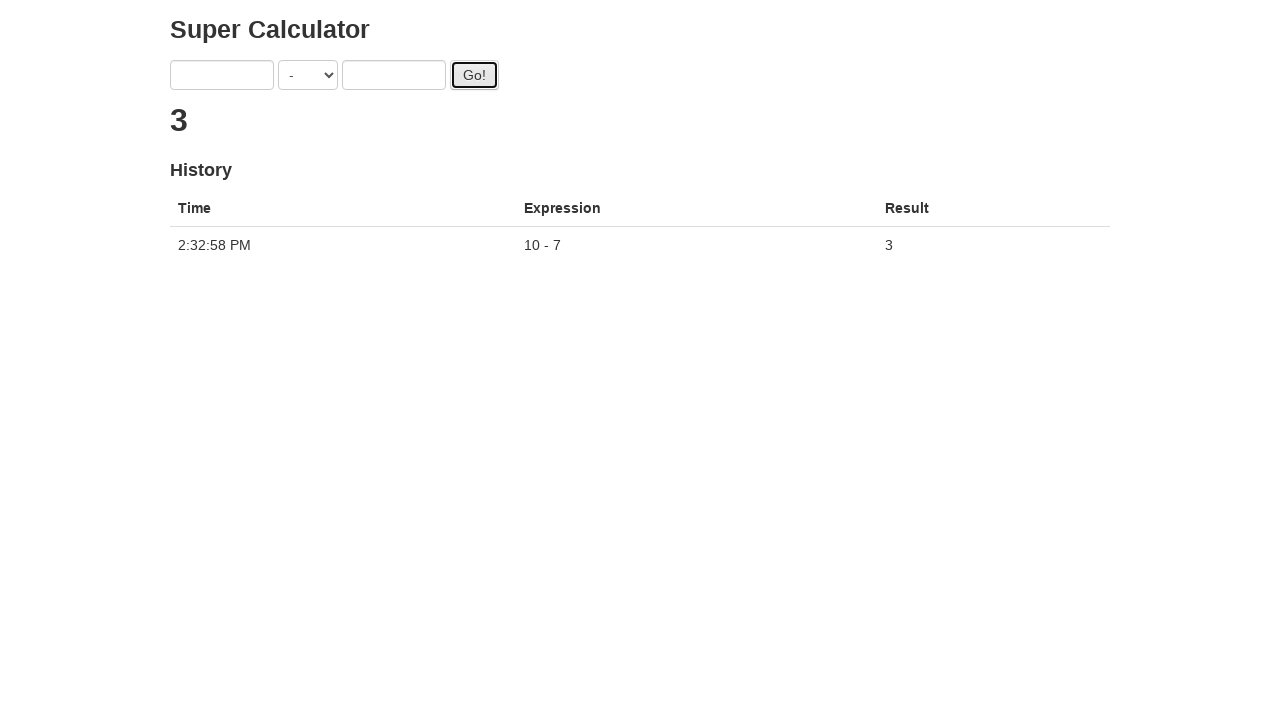

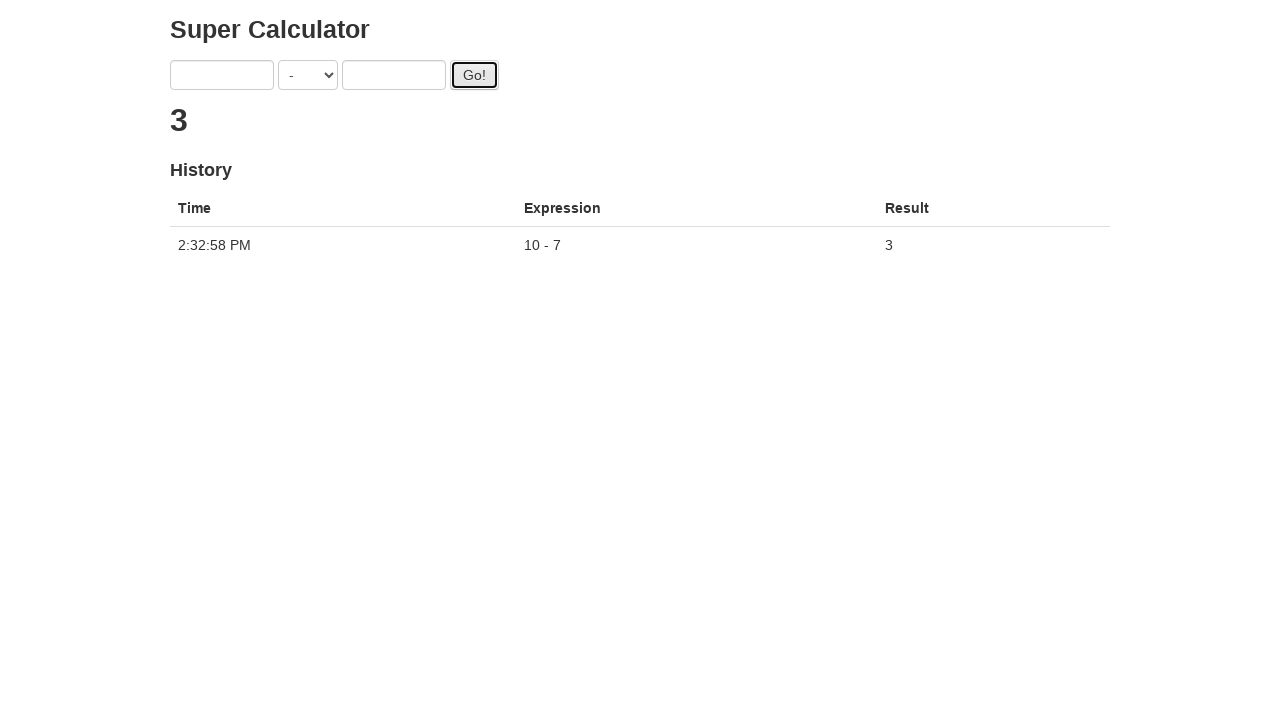